Tests right-click context menu functionality by performing a context click on a designated button element on the jQuery contextMenu demo page.

Starting URL: http://swisnl.github.io/jQuery-contextMenu/demo.html

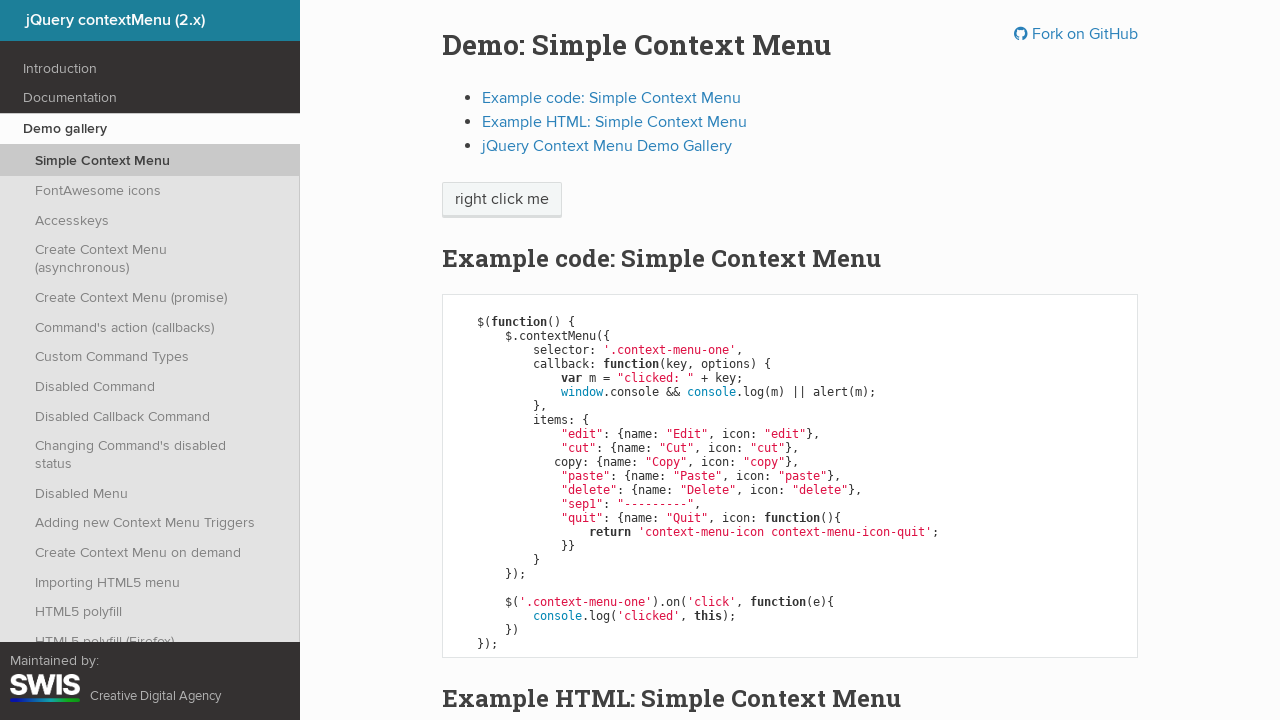

Located the 'right click me' button element
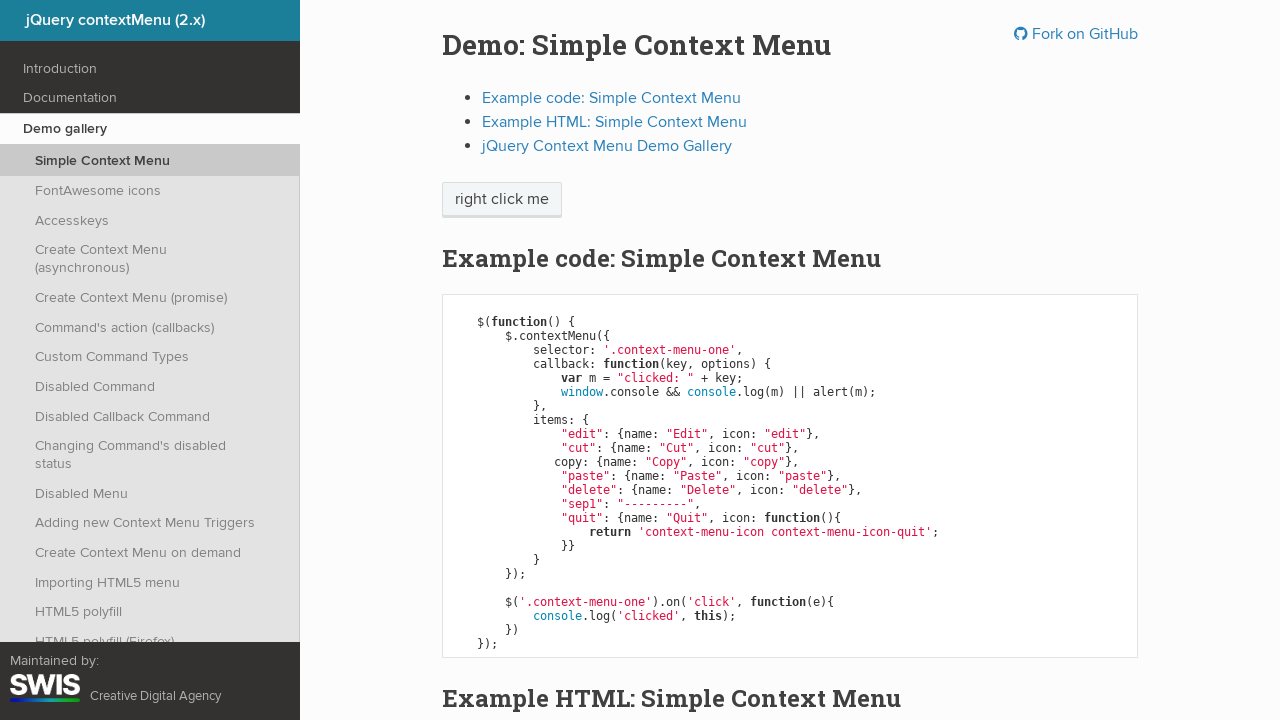

Performed right-click context click on the button at (502, 200) on xpath=//span[text()='right click me']
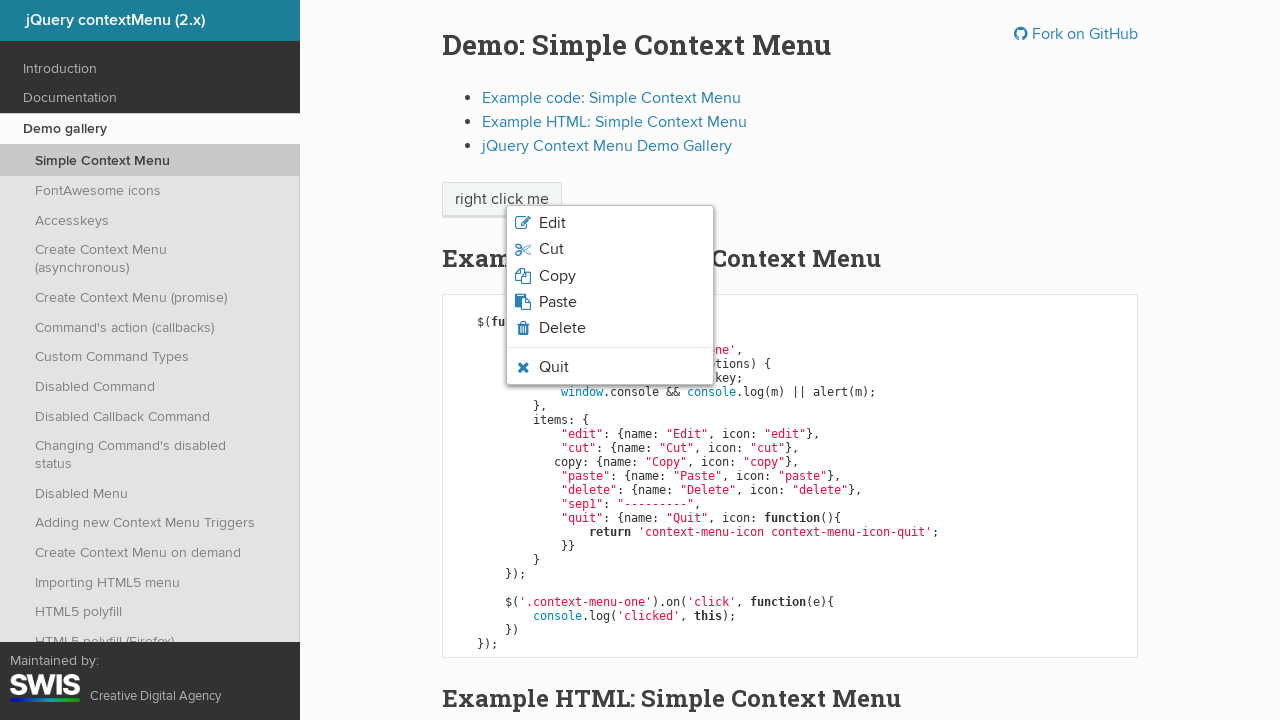

Context menu appeared and is now visible
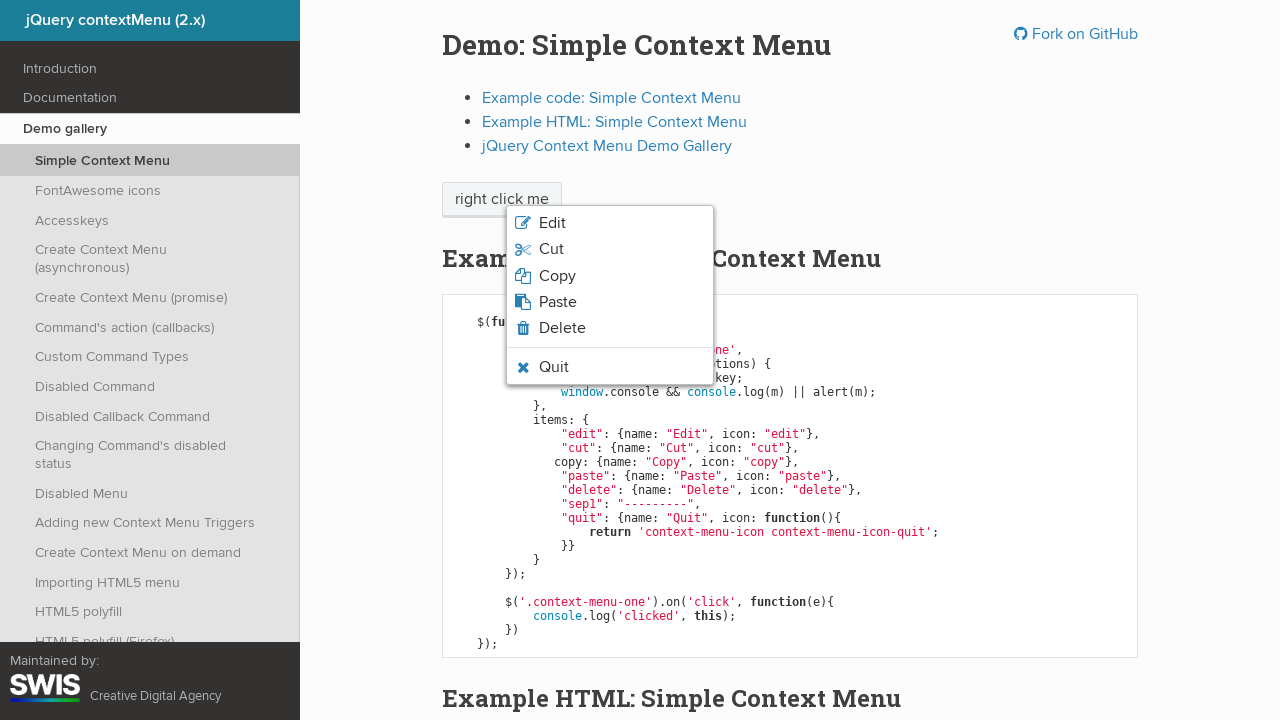

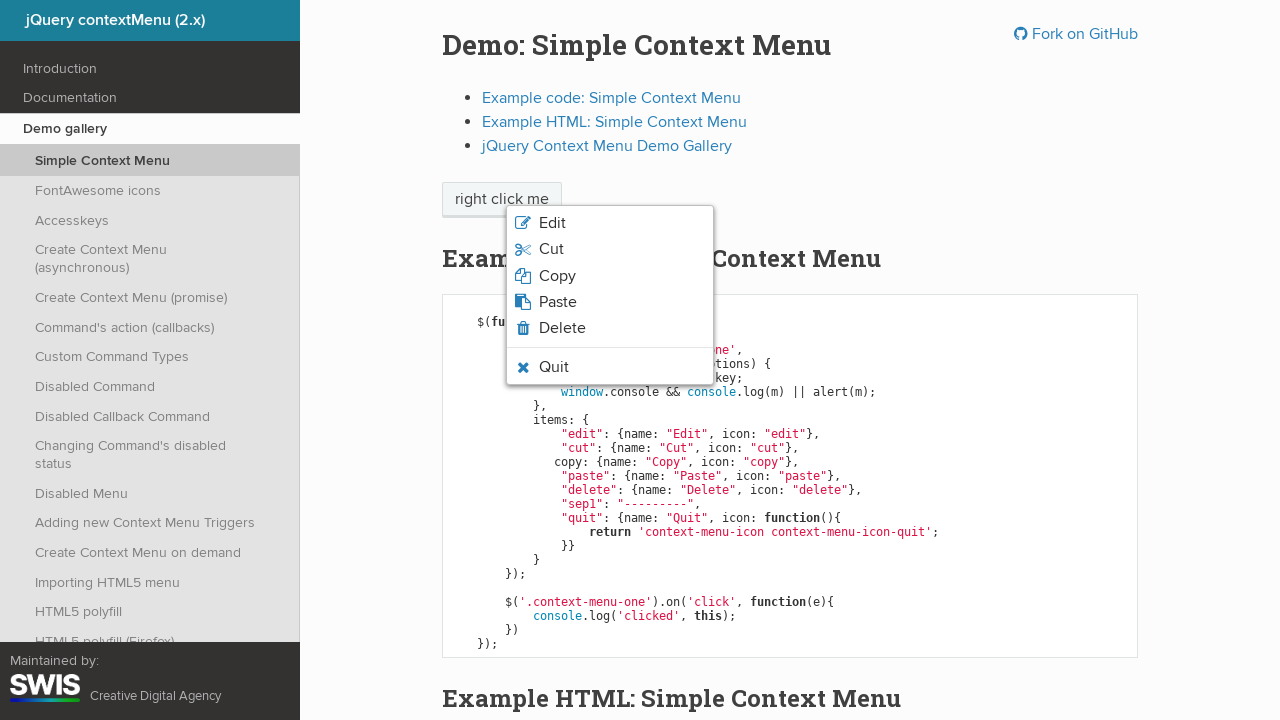